Tests navigation to the "Find a park" page by clicking the menu item and verifying the URL and title.

Starting URL: https://bcparks.ca/

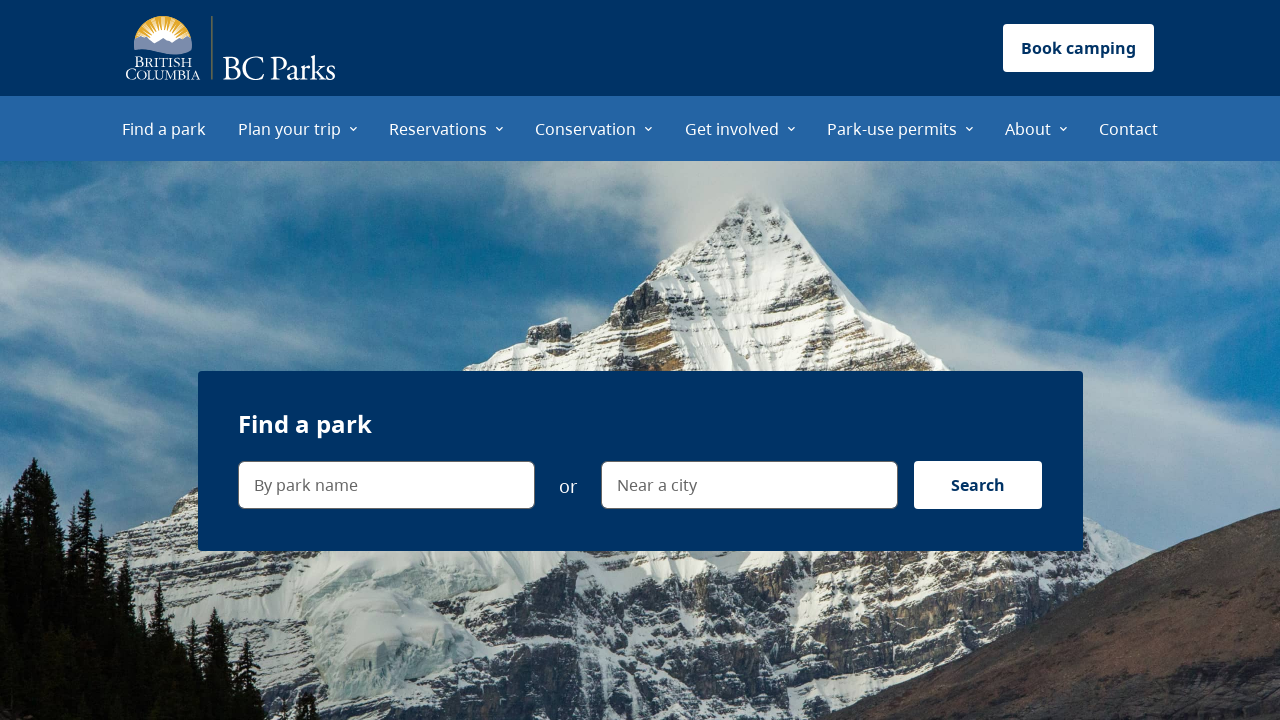

Waited for page to load (networkidle state)
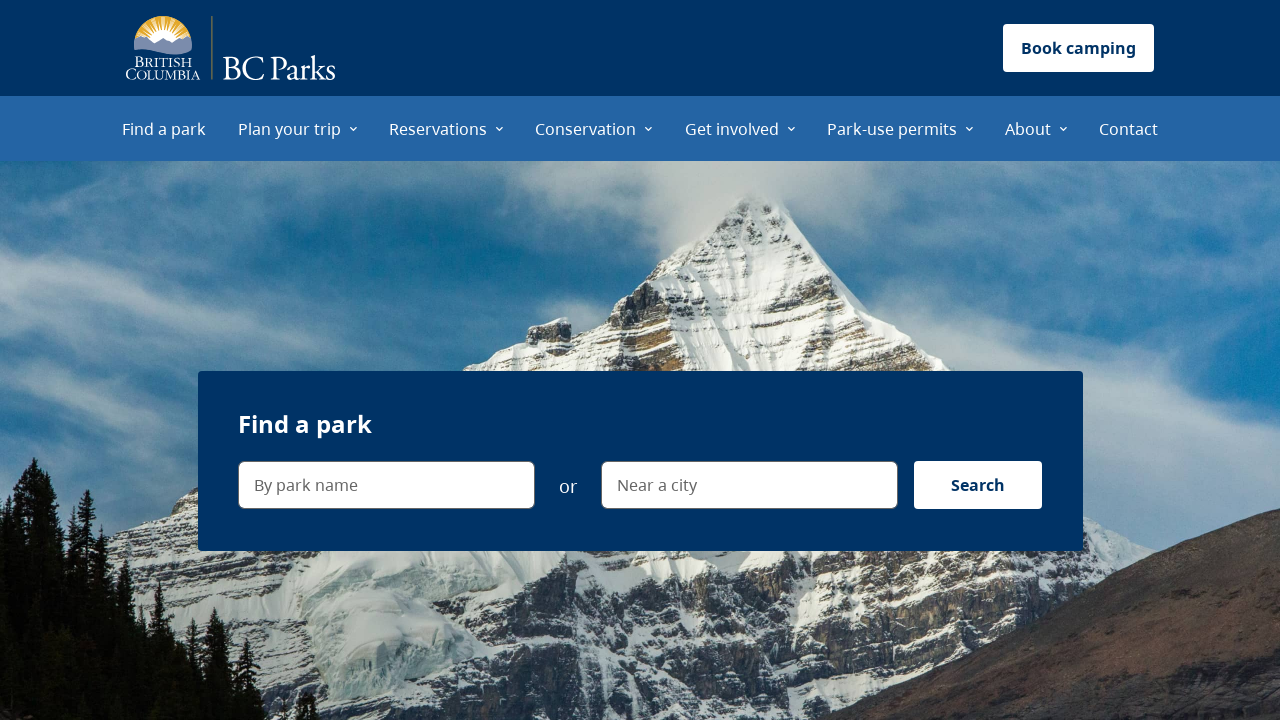

Clicked on 'Find a park' menu item at (164, 128) on internal:role=menuitem[name="Find a park"i]
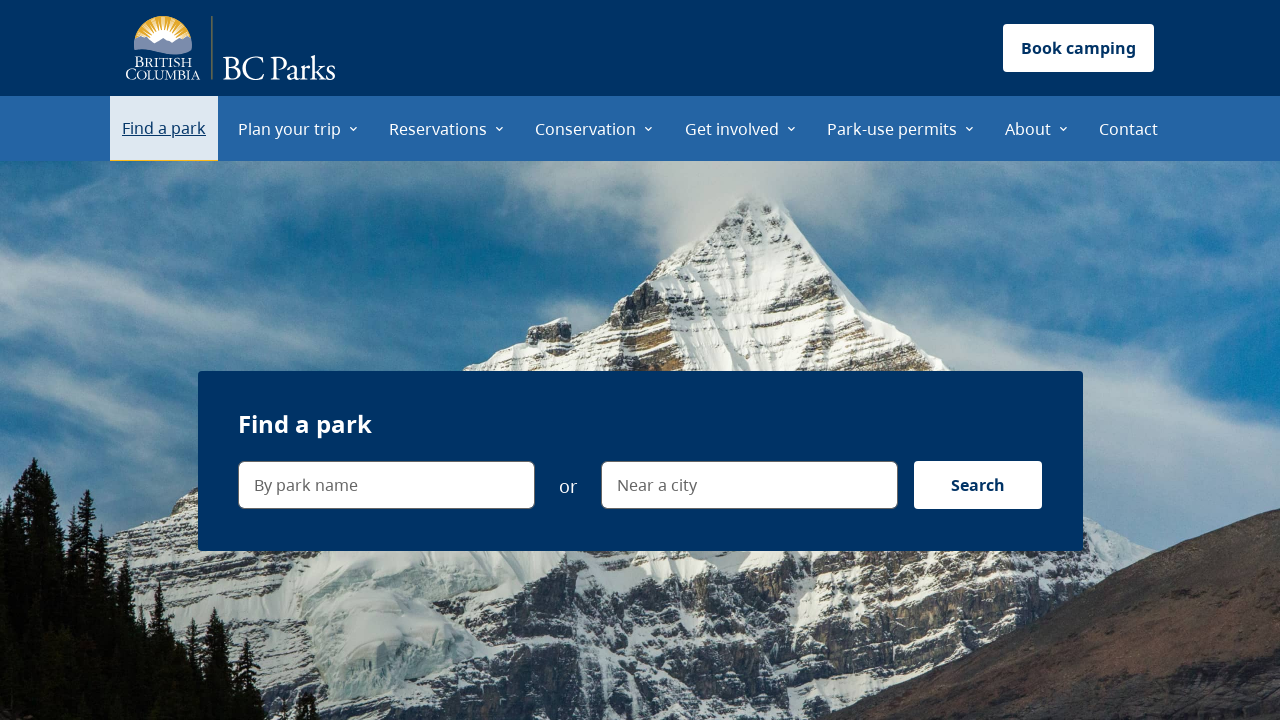

Verified navigation to Find a Park page (URL: https://bcparks.ca/find-a-park/)
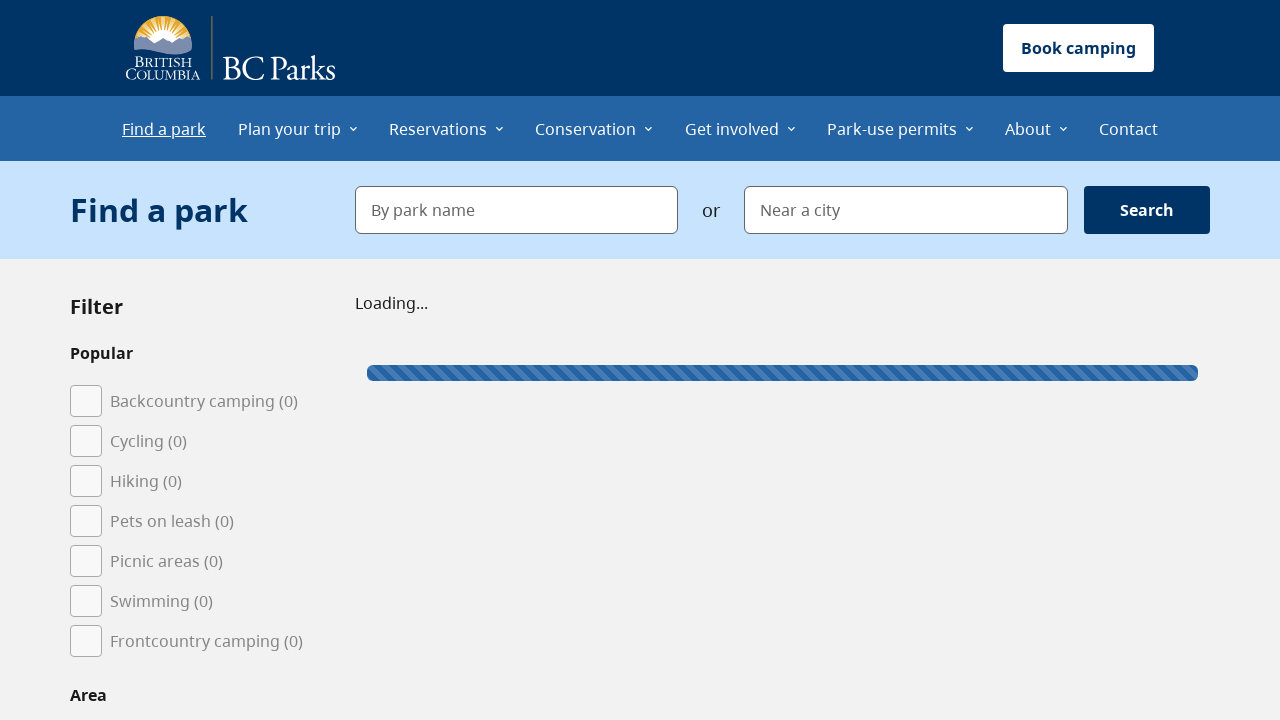

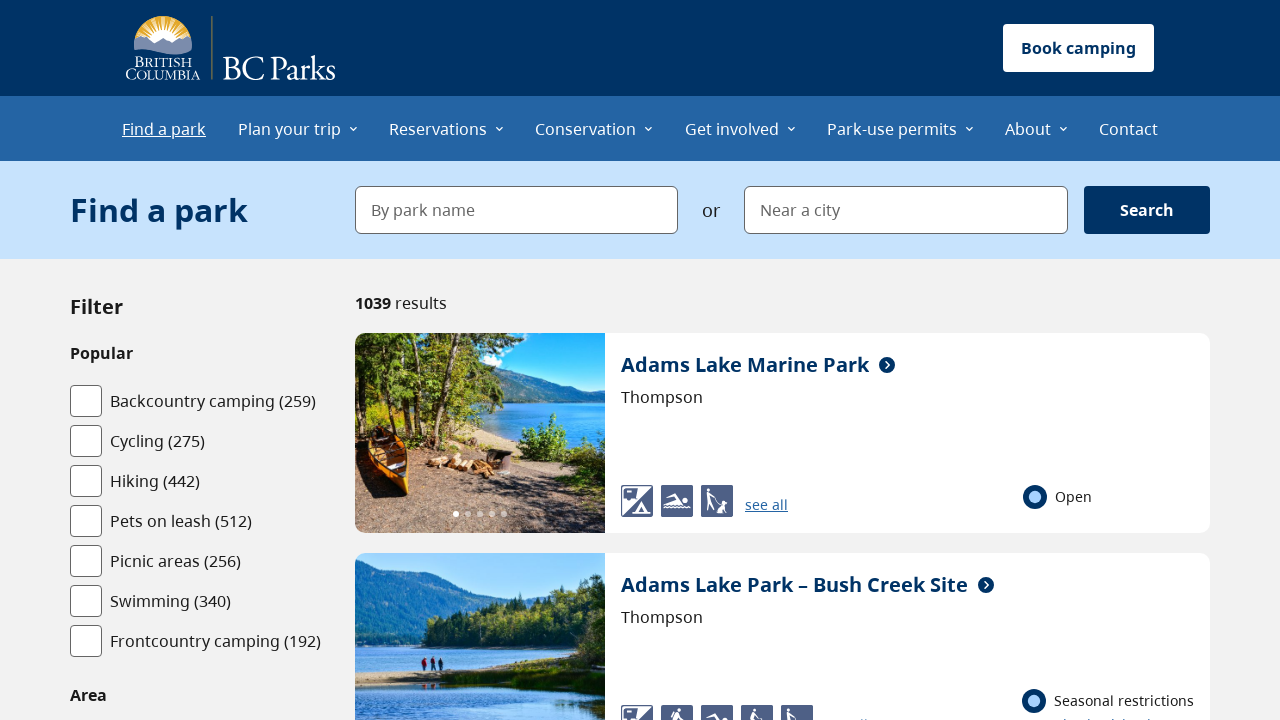